Tests iframe handling by locating a frame and filling a text input within it

Starting URL: https://ui.vision/demo/webtest/frames/

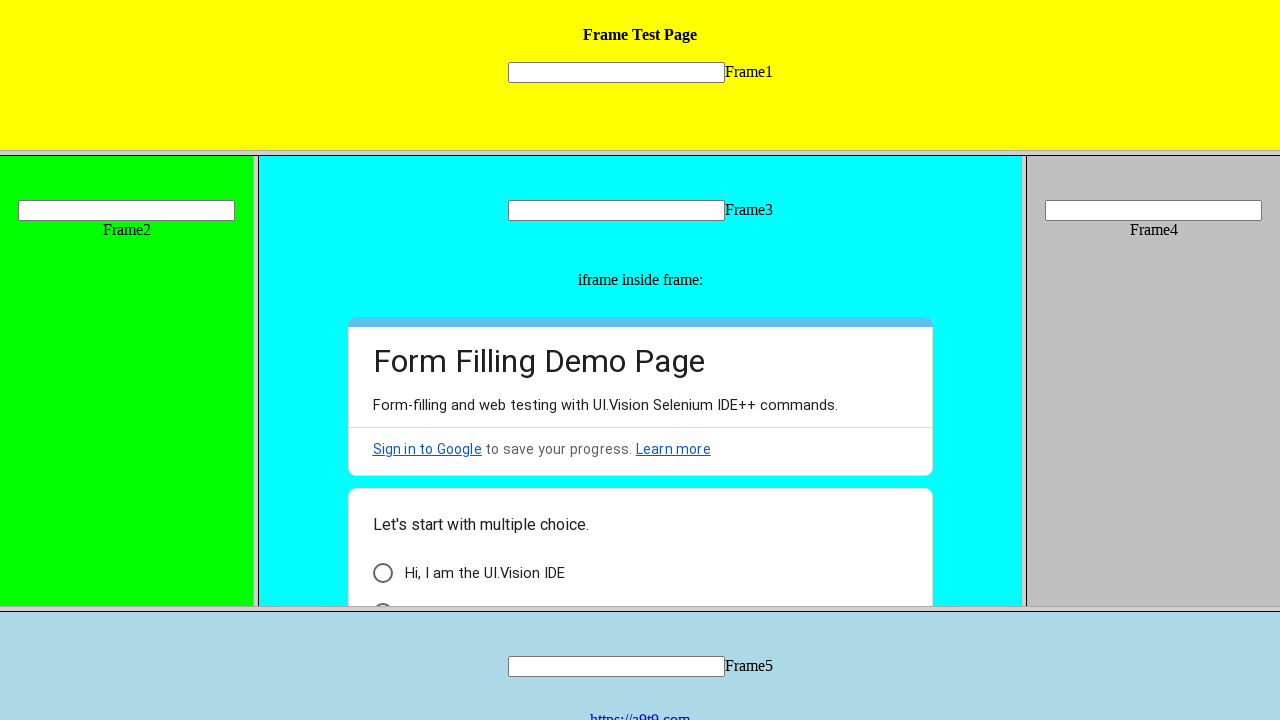

Located iframe with src containing 'frame_3.html'
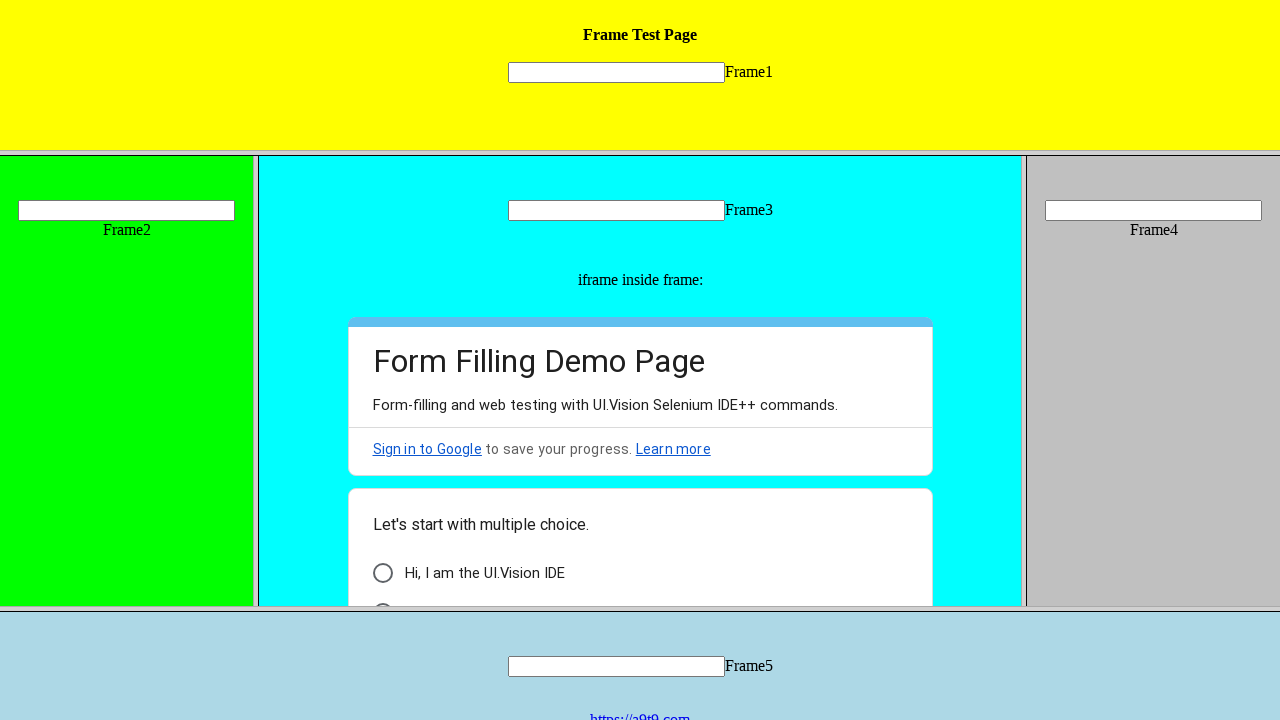

Filled text input within iframe with 'great' on frame[src*="frame_3.html"] >> internal:control=enter-frame >> input[name*="mytex
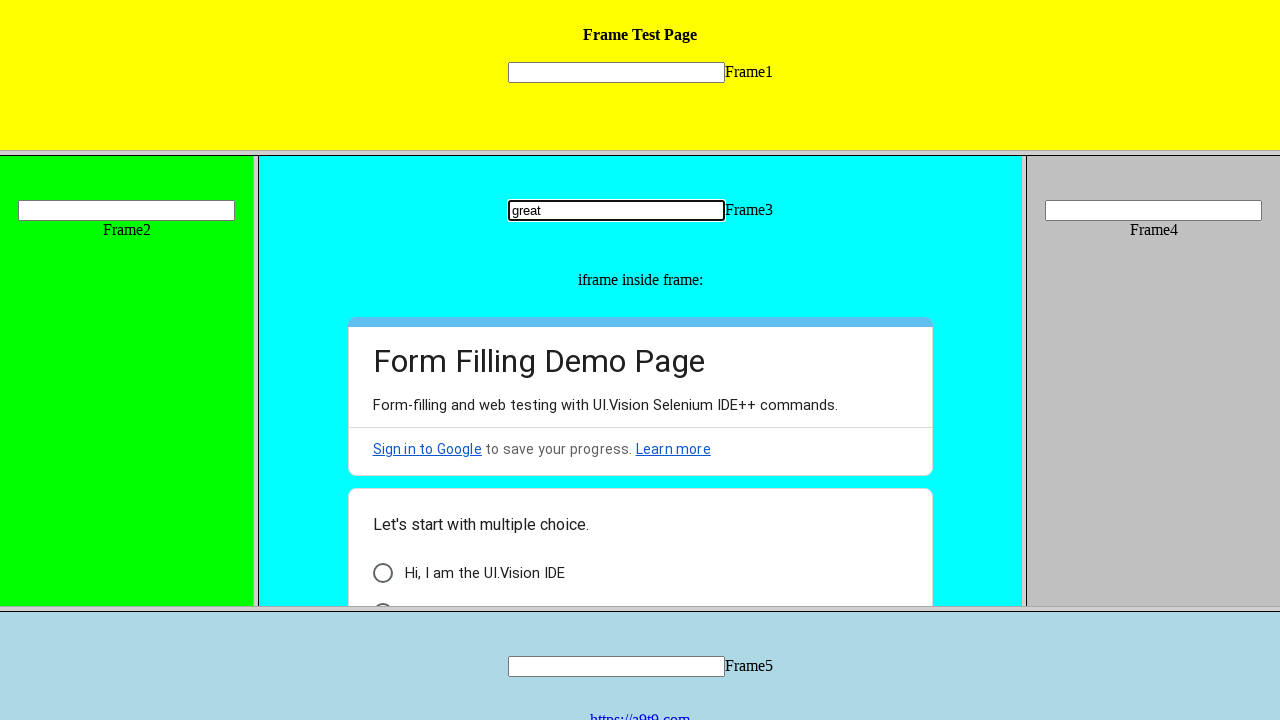

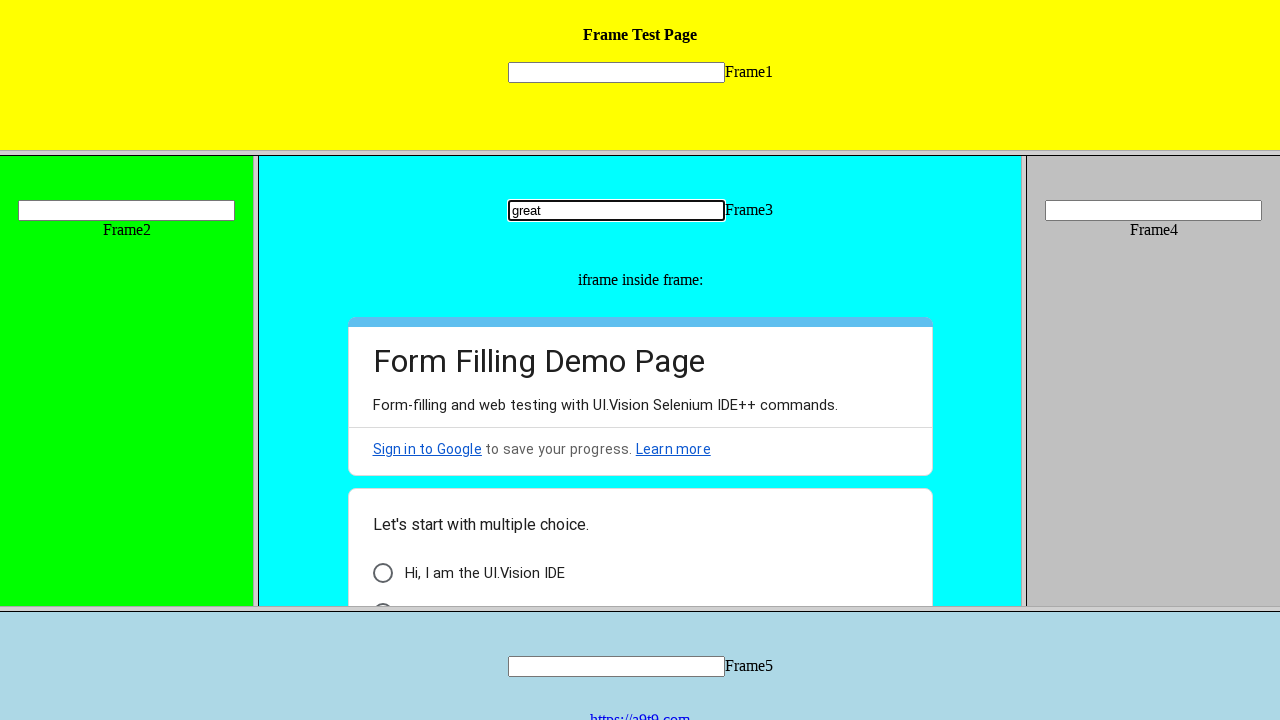